Tests HTTPS URL navigation and verifies the correct URL is loaded

Starting URL: https://webdriver.io/

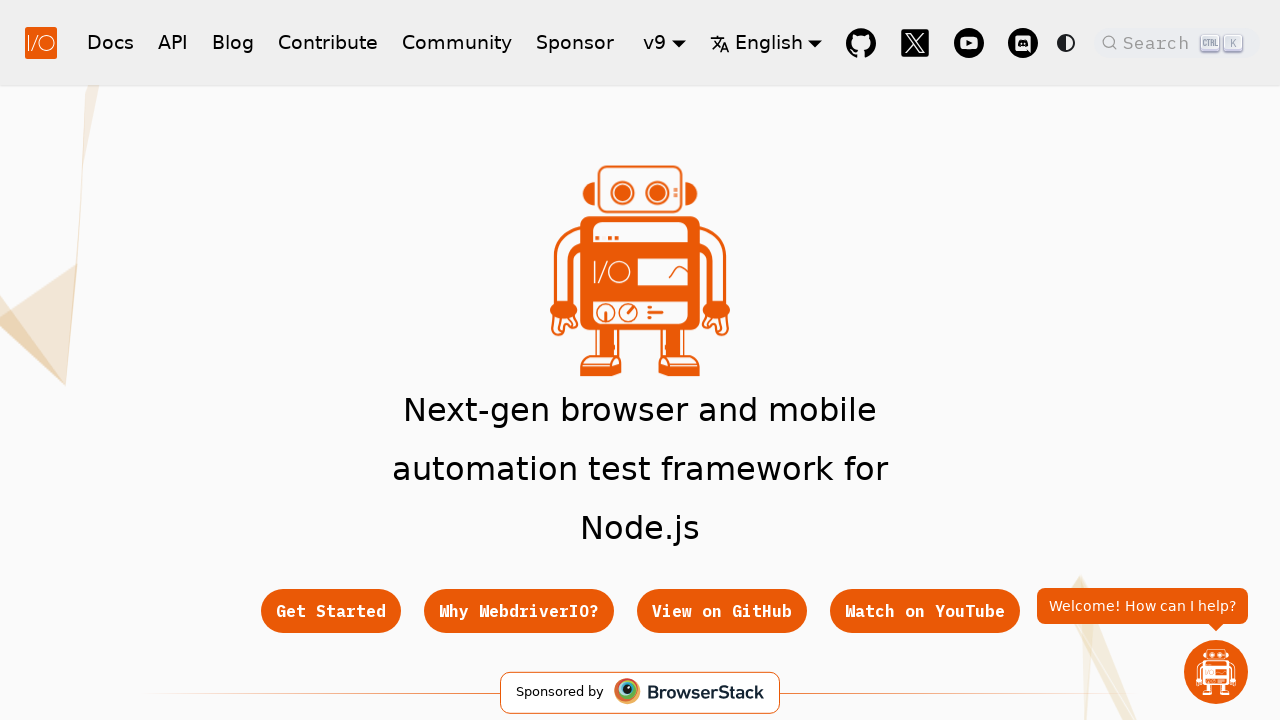

Waited for page DOM to finish loading
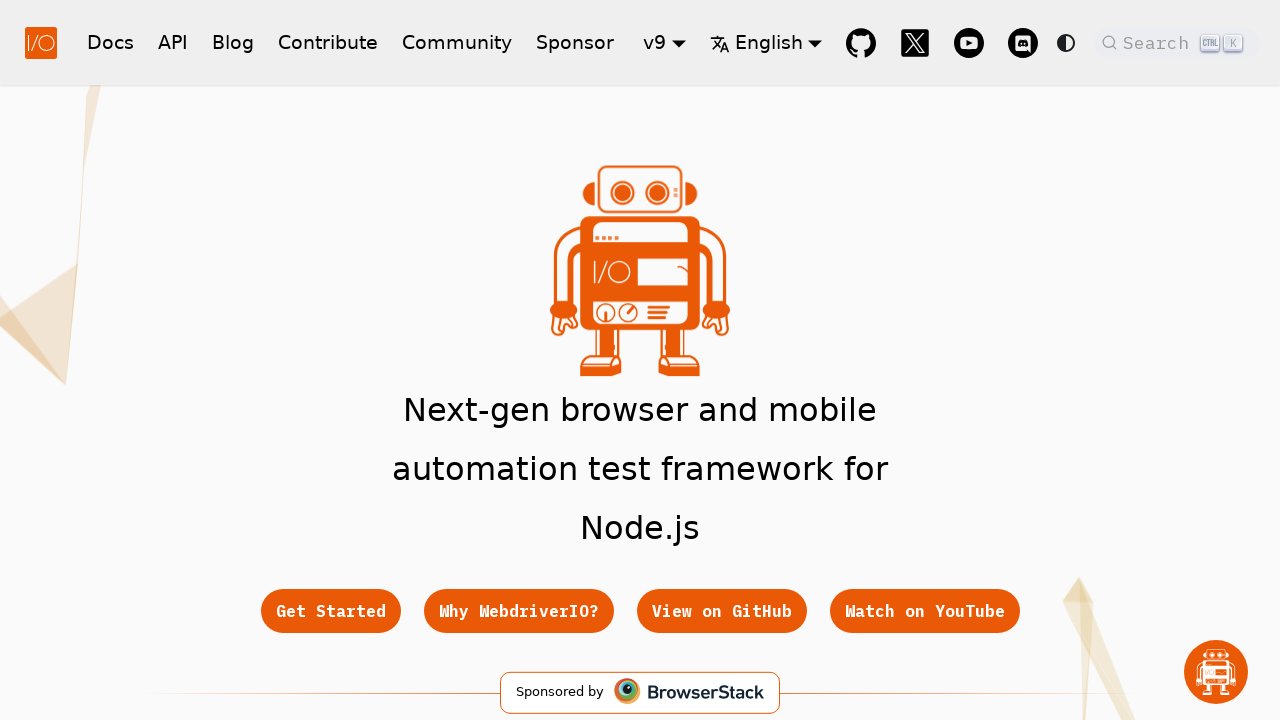

Verified HTTPS URL is correctly loaded as https://webdriver.io/
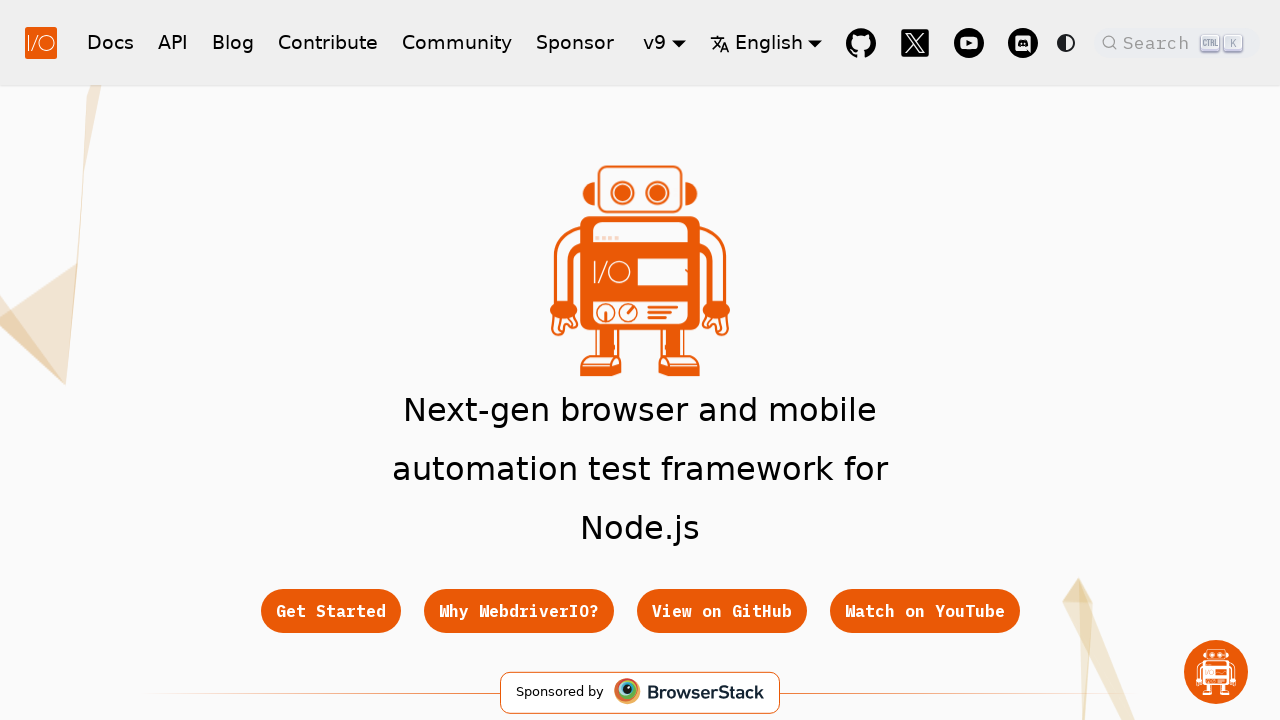

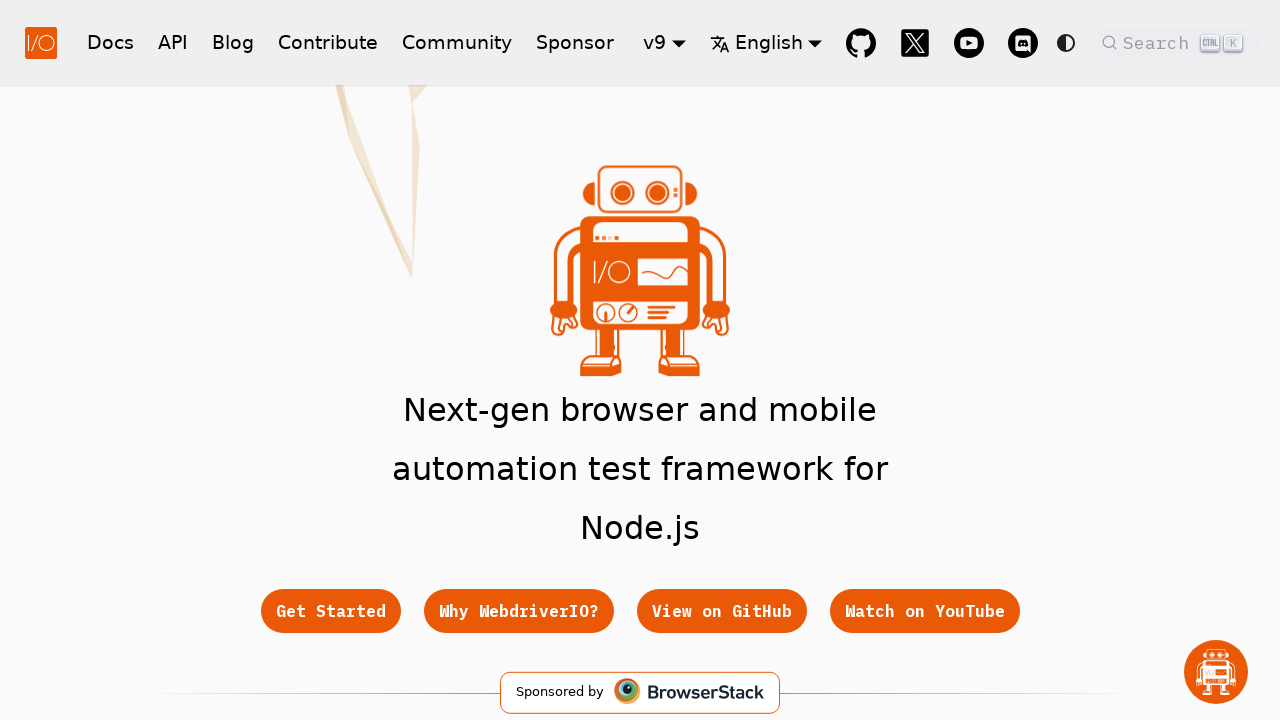